Tests JavaScript alert handling by clicking a button that triggers an alert, accepting it, reading a value from the page, performing a mathematical calculation, and submitting the result.

Starting URL: http://suninjuly.github.io/alert_accept.html

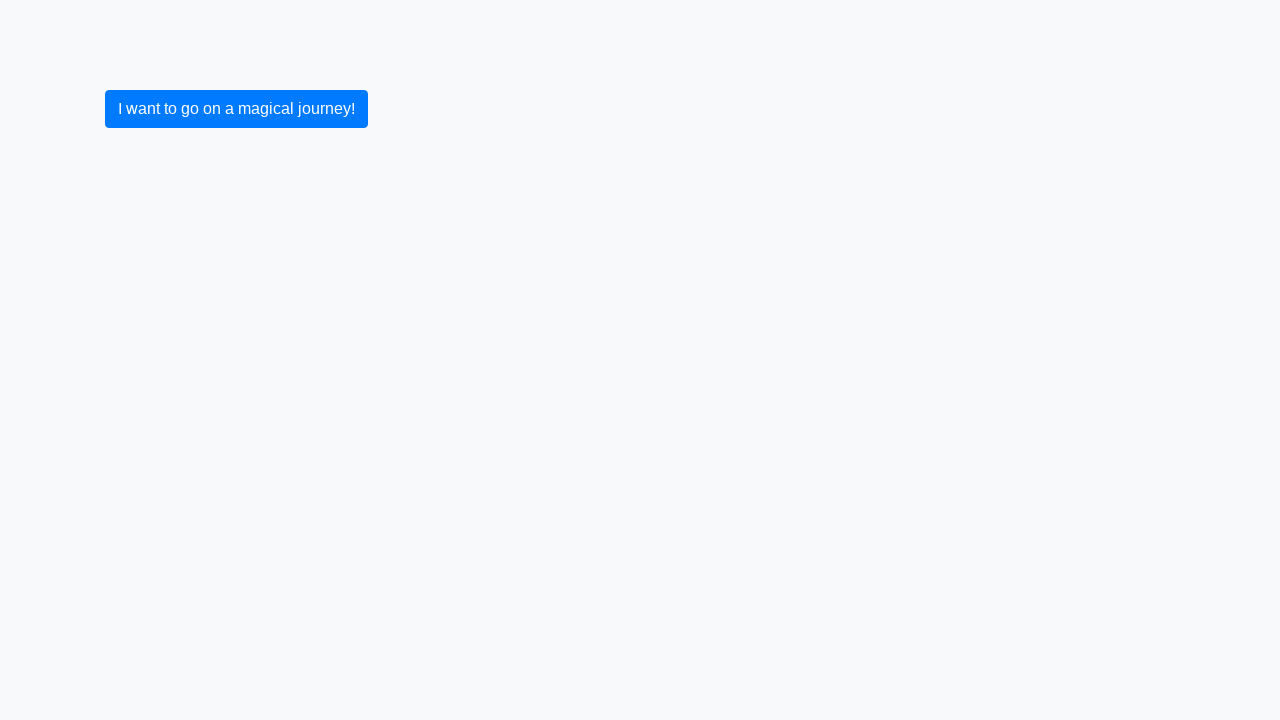

Set up dialog handler to automatically accept alerts
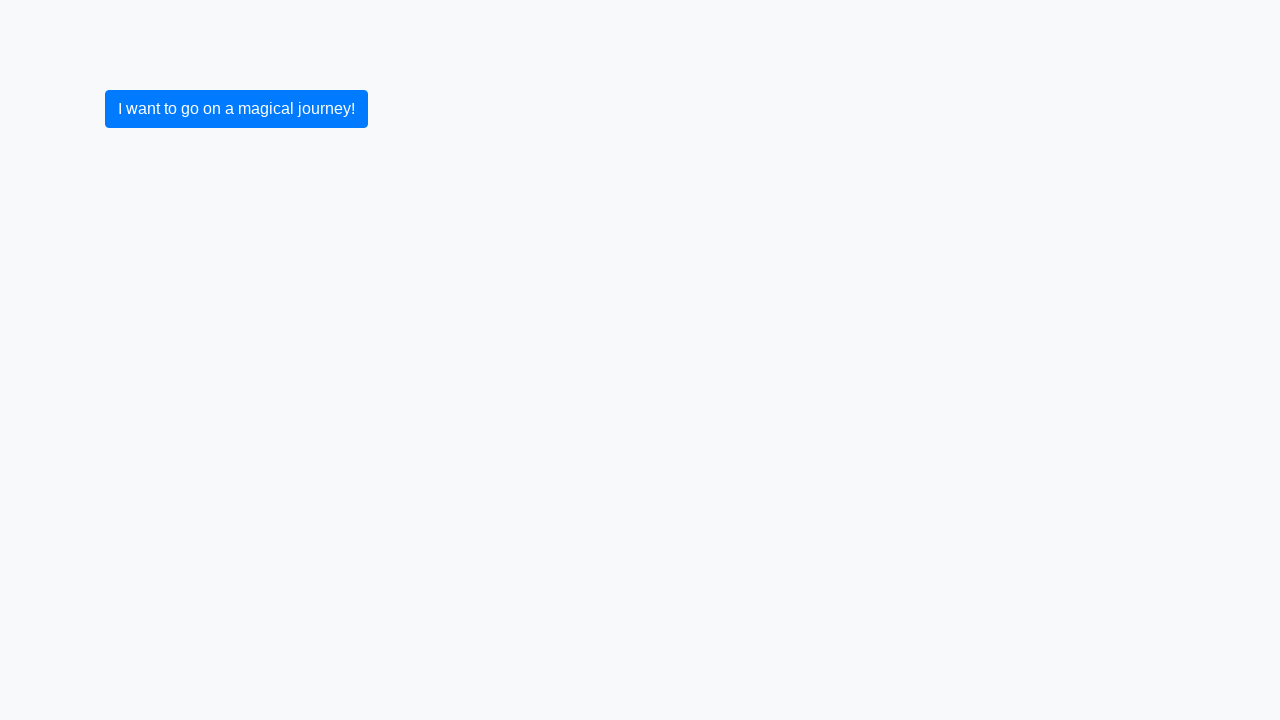

Clicked button to trigger JavaScript alert at (236, 109) on button.btn
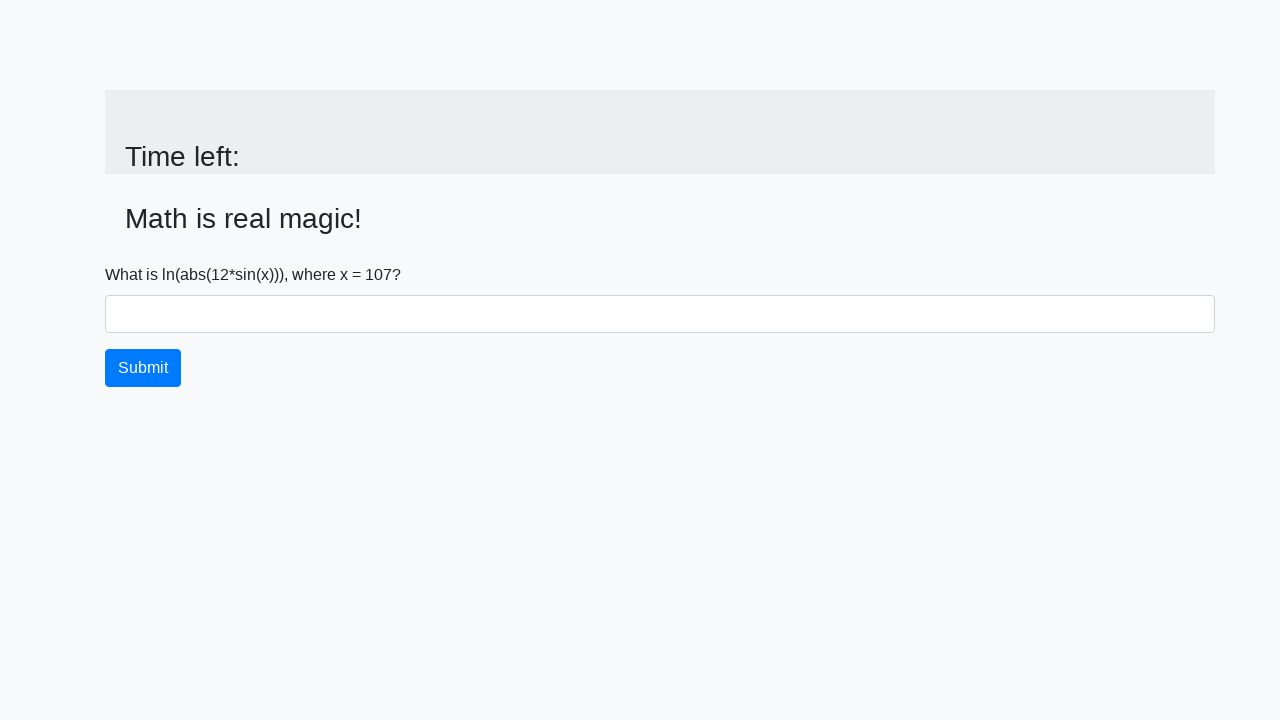

Retrieved x value from page: 107
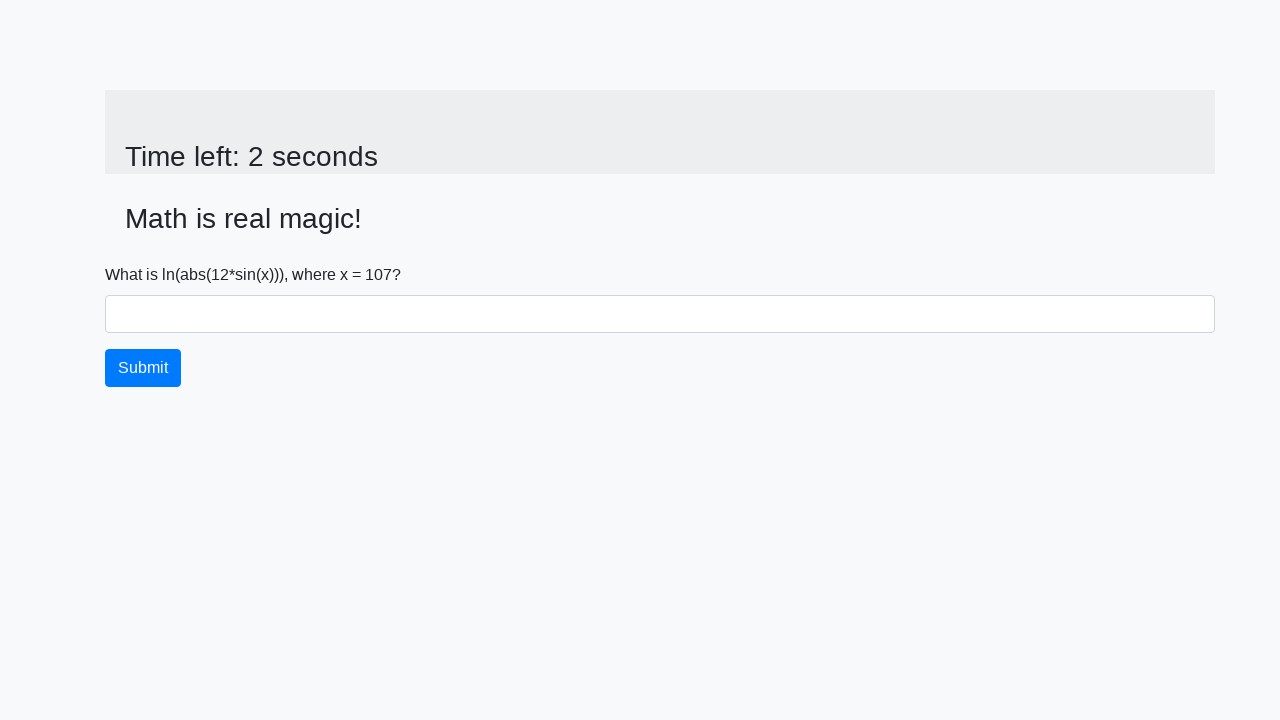

Calculated result y = 0.7963267402890298
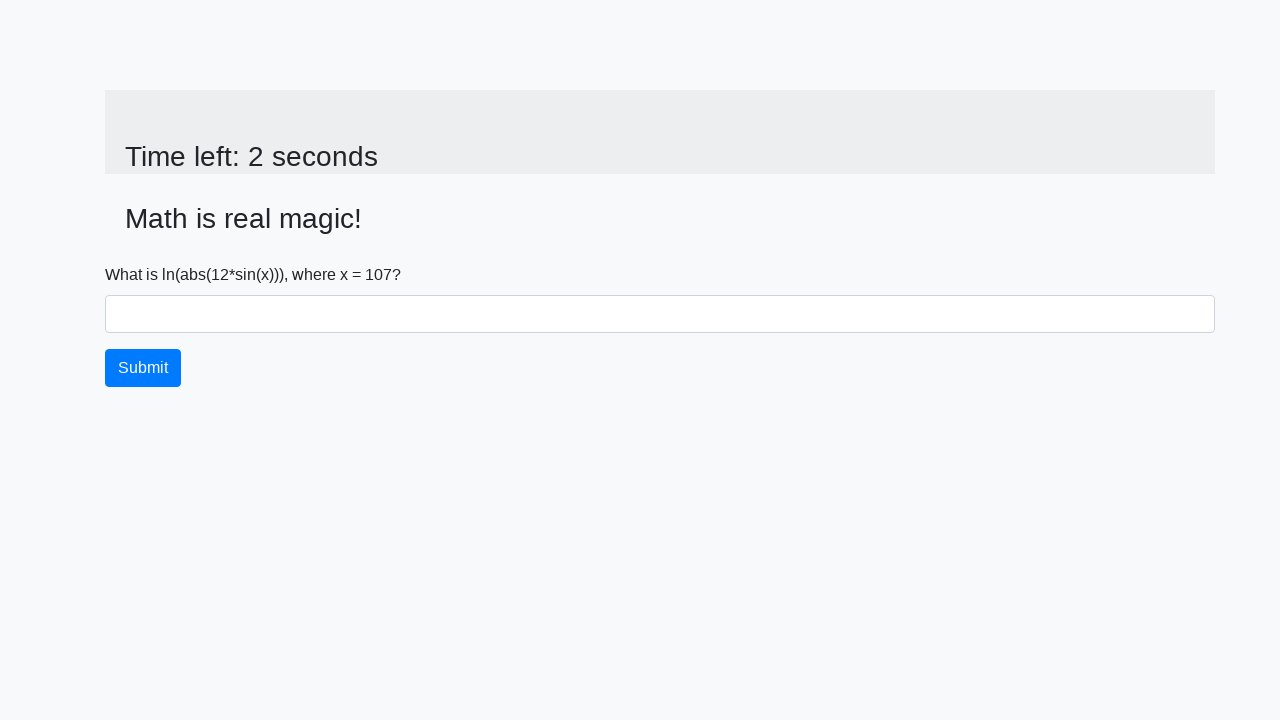

Filled answer field with calculated value: 0.7963267402890298 on #answer
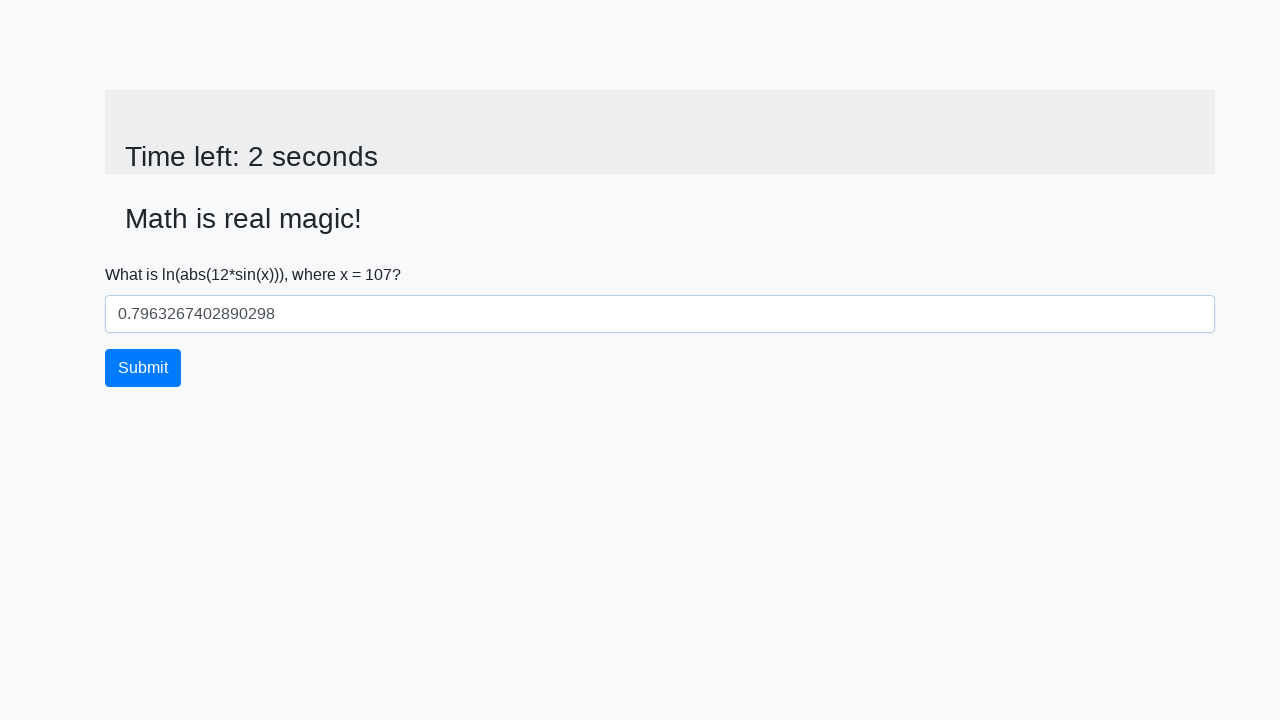

Clicked submit button to submit the answer at (143, 368) on button.btn
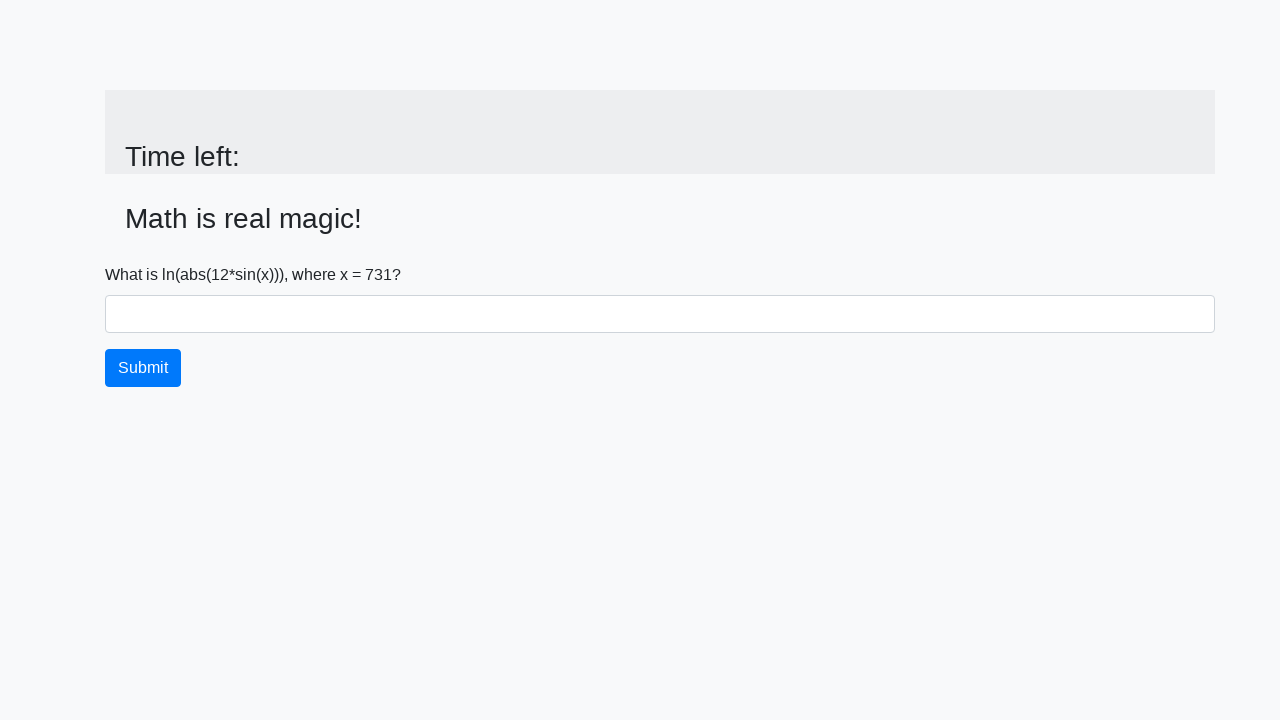

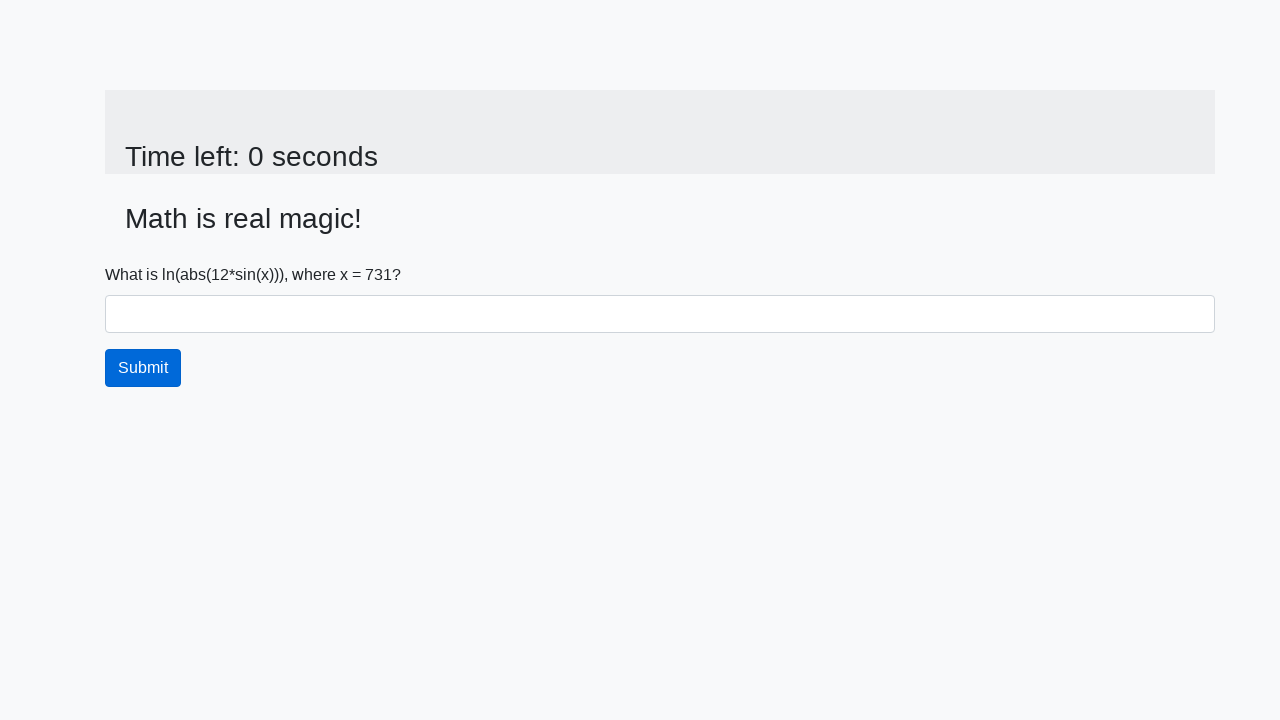